Tests JavaScript confirm dialog by clicking a button to trigger a confirm box, then accepting or dismissing it

Starting URL: https://demoqa.com/alerts

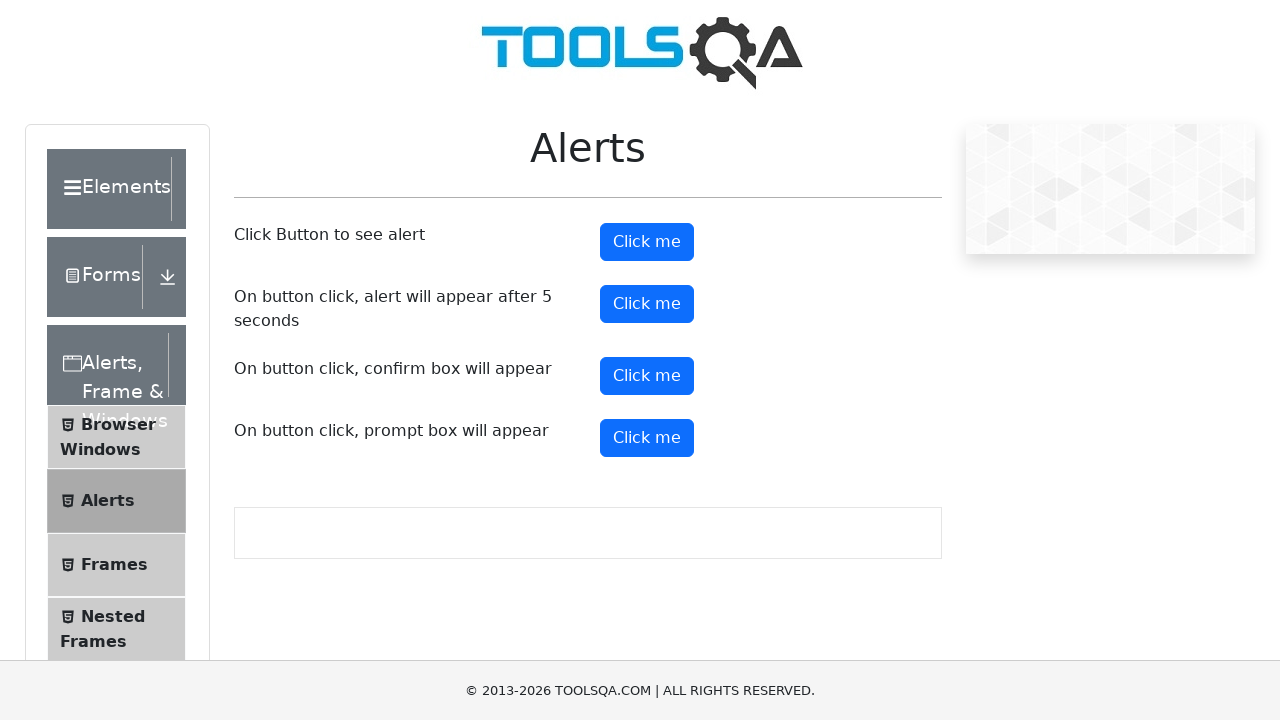

Set up dialog handler to accept confirm dialogs
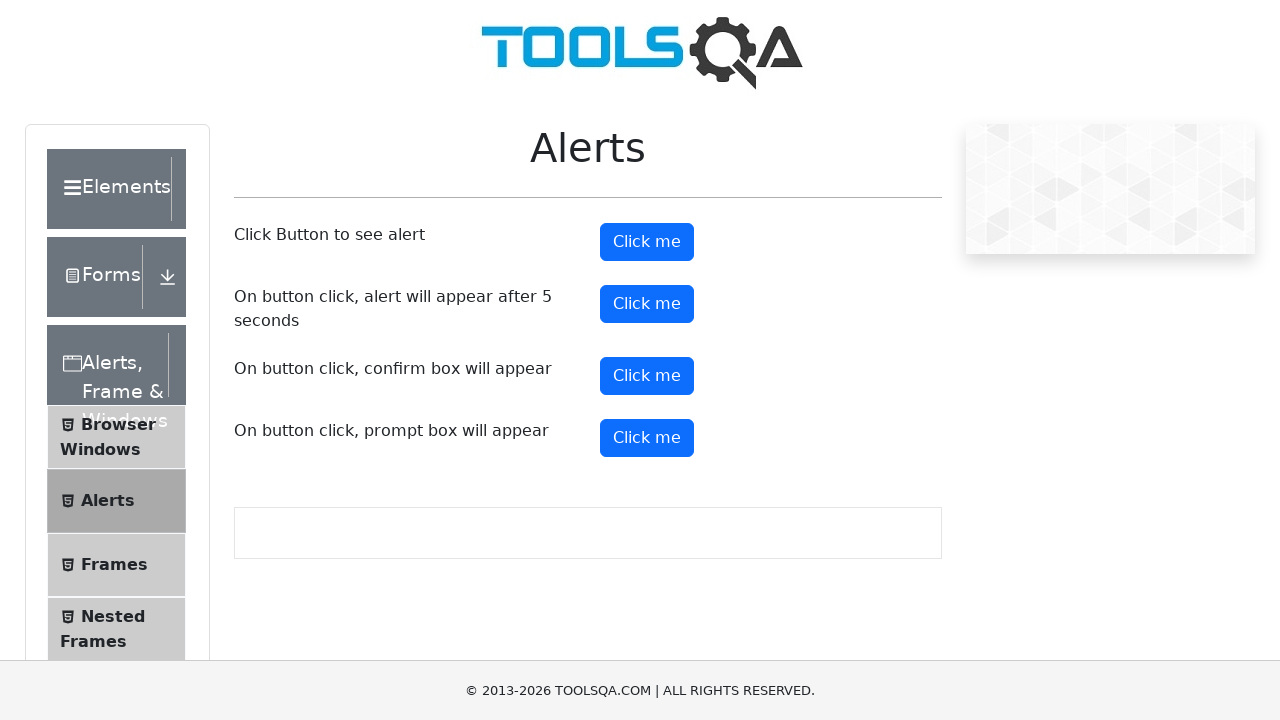

Clicked confirm button to trigger confirm dialog at (647, 376) on #confirmButton
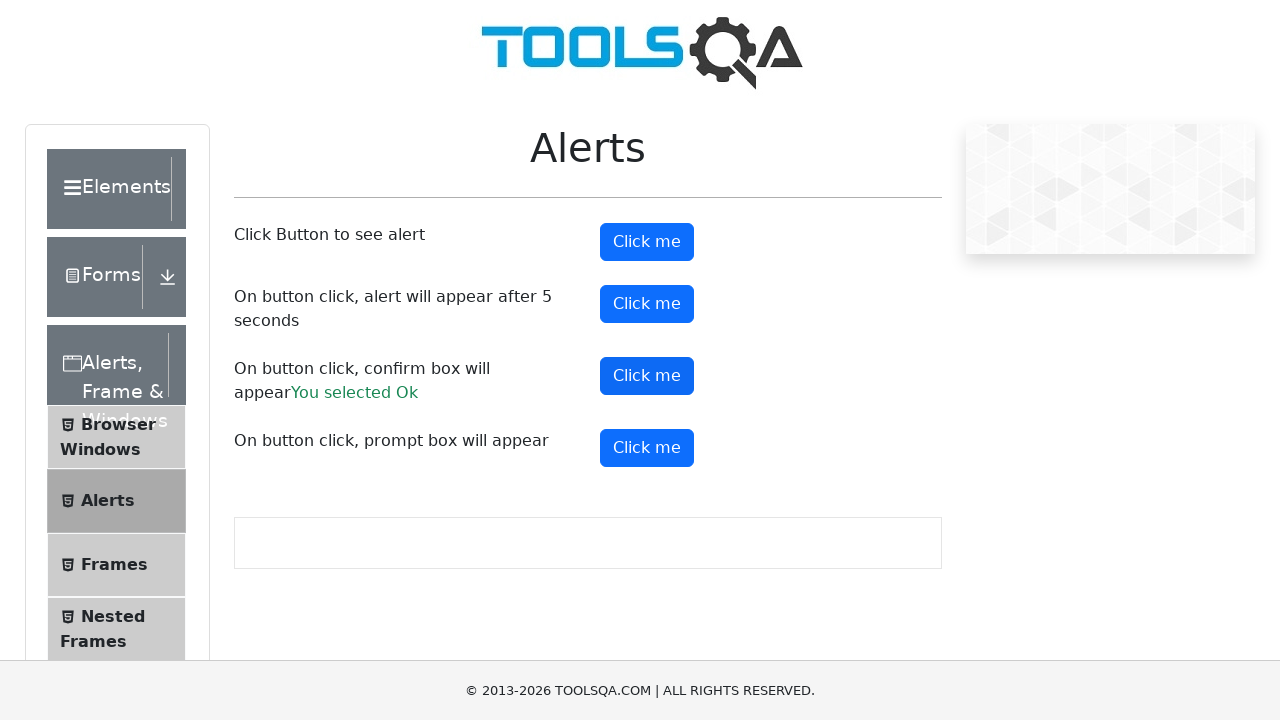

Confirm result text appeared after accepting dialog
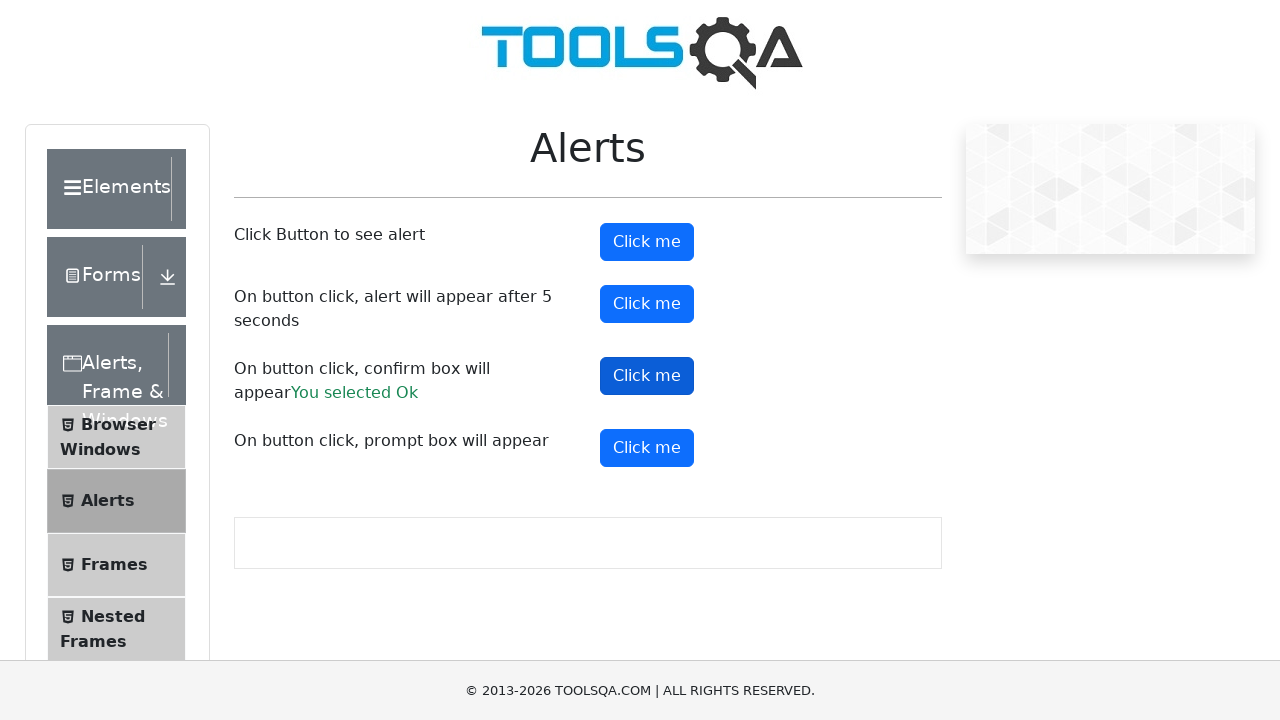

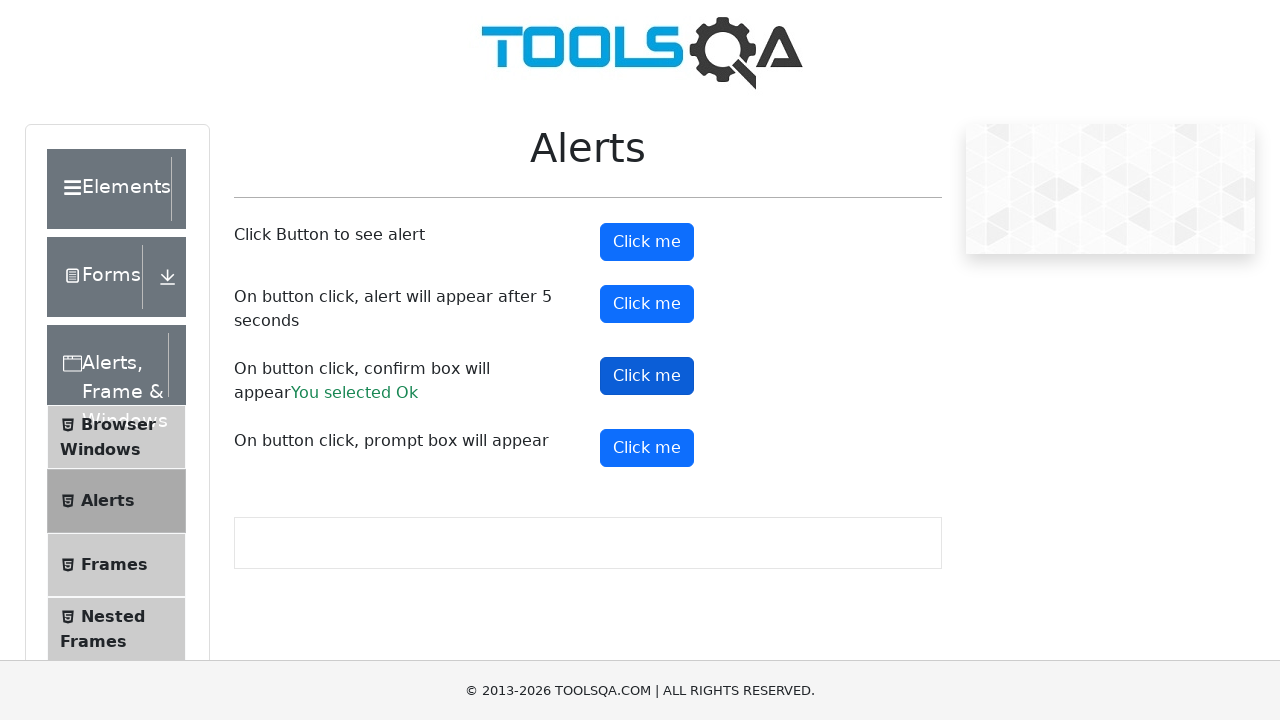